Tests that the Clear completed button is hidden when no items are completed

Starting URL: https://demo.playwright.dev/todomvc

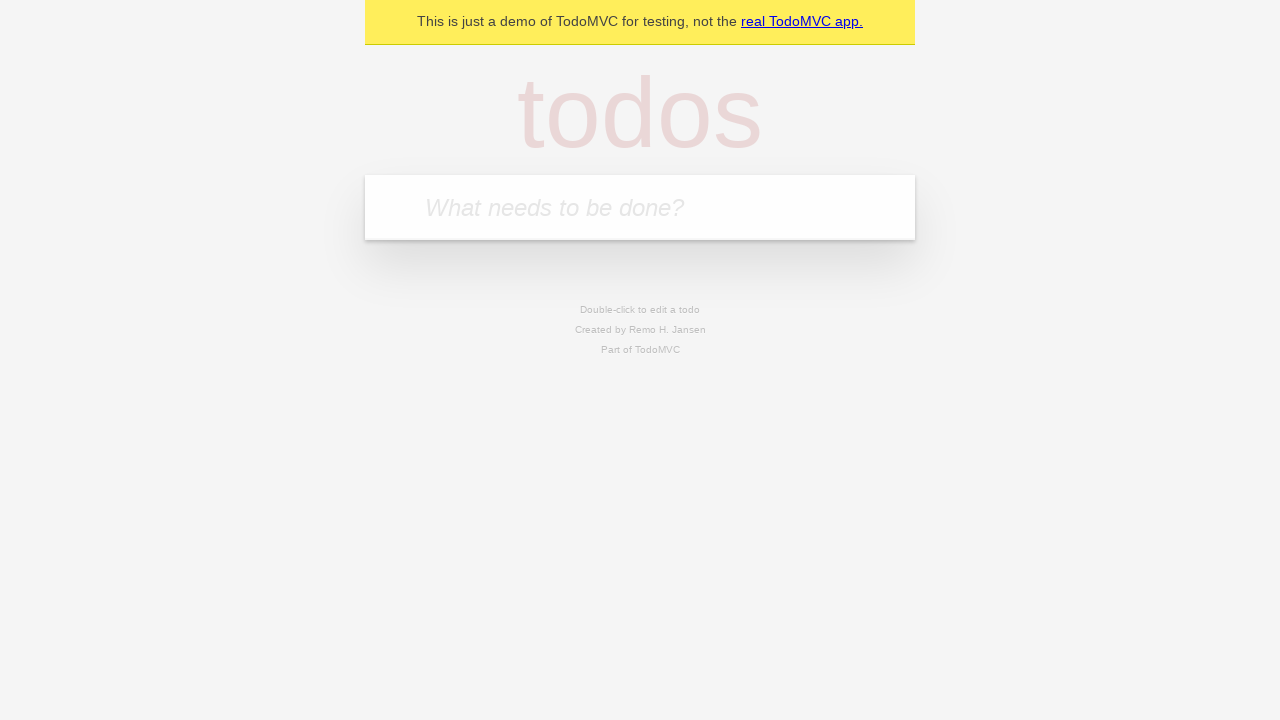

Filled todo input with 'buy some cheese' on internal:attr=[placeholder="What needs to be done?"i]
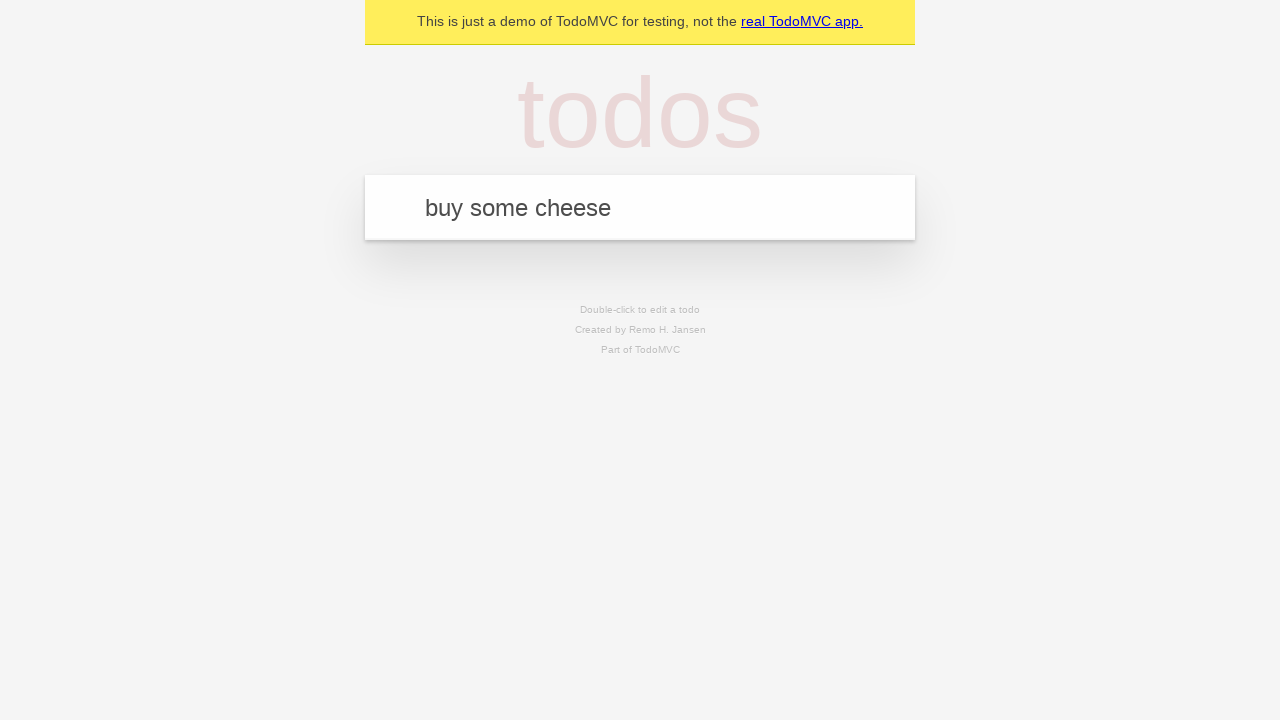

Pressed Enter to add first todo on internal:attr=[placeholder="What needs to be done?"i]
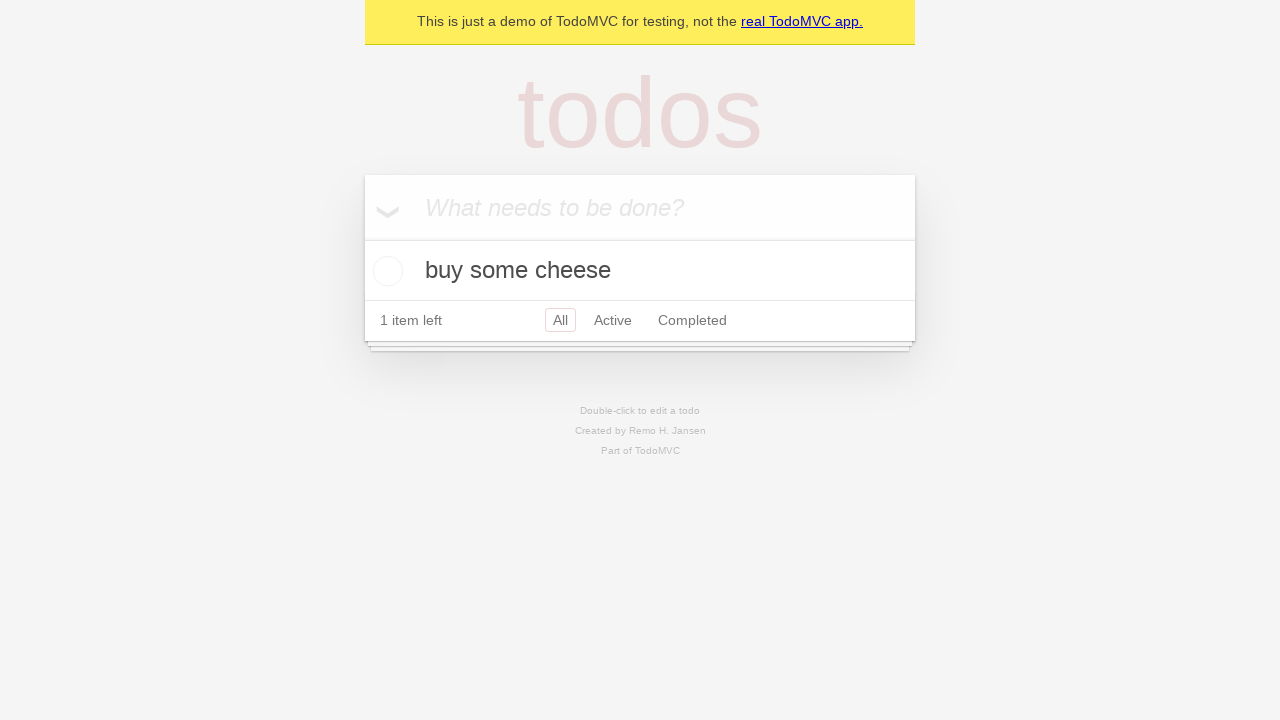

Filled todo input with 'feed the cat' on internal:attr=[placeholder="What needs to be done?"i]
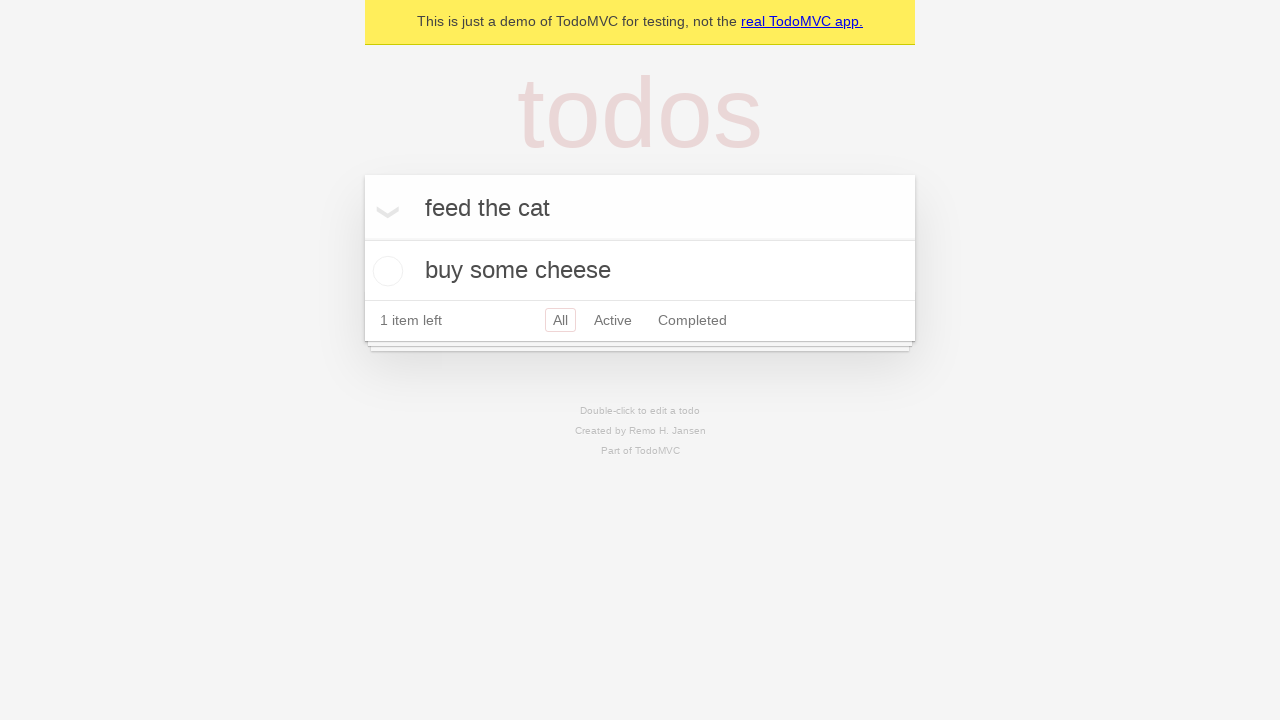

Pressed Enter to add second todo on internal:attr=[placeholder="What needs to be done?"i]
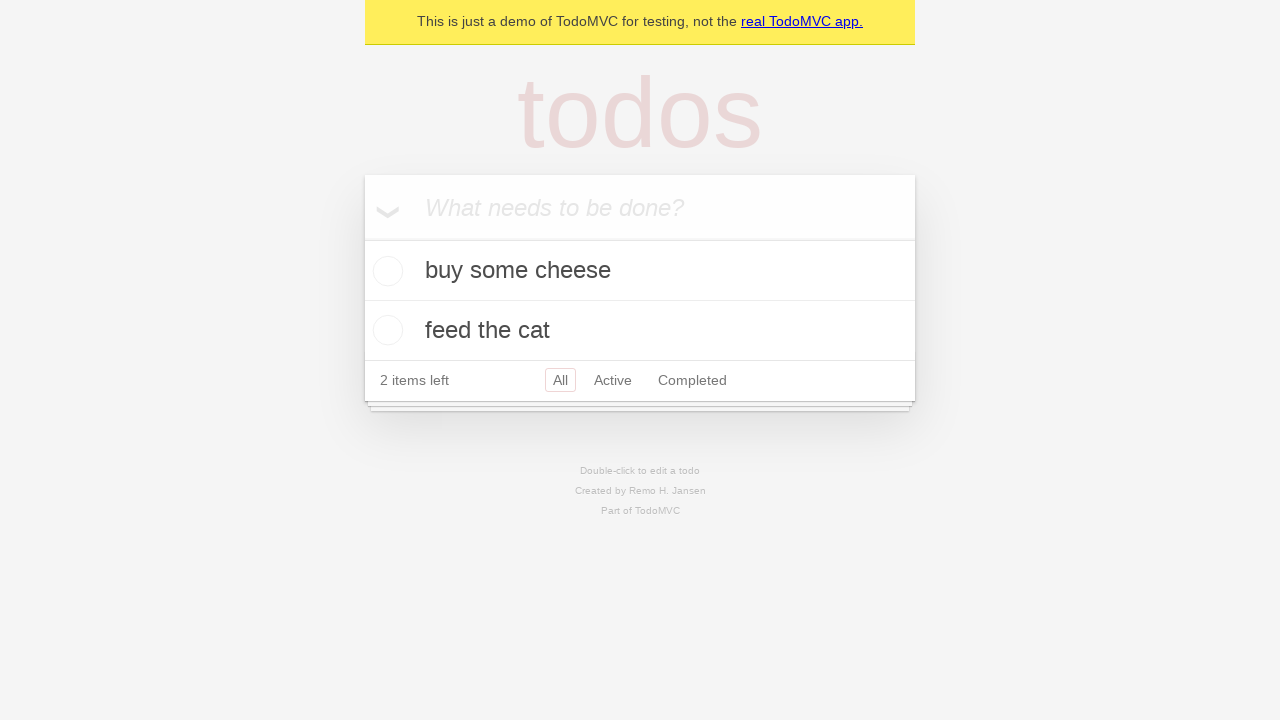

Filled todo input with 'book a doctors appointment' on internal:attr=[placeholder="What needs to be done?"i]
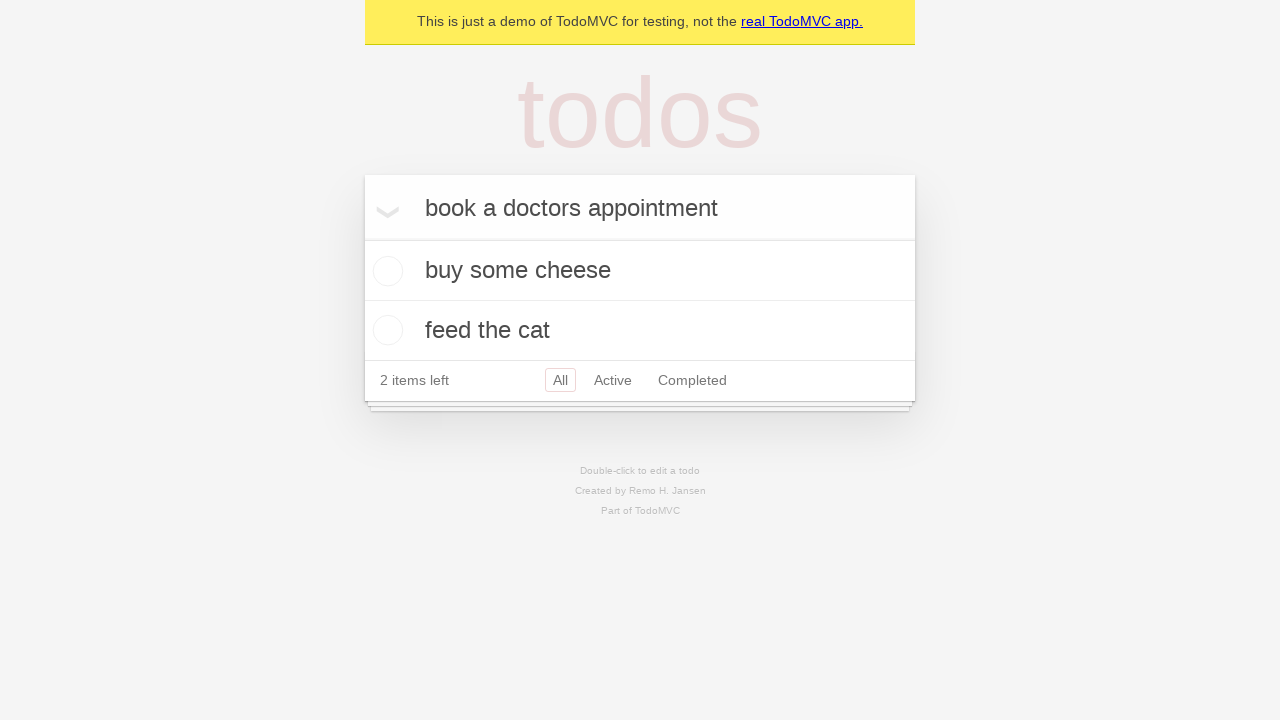

Pressed Enter to add third todo on internal:attr=[placeholder="What needs to be done?"i]
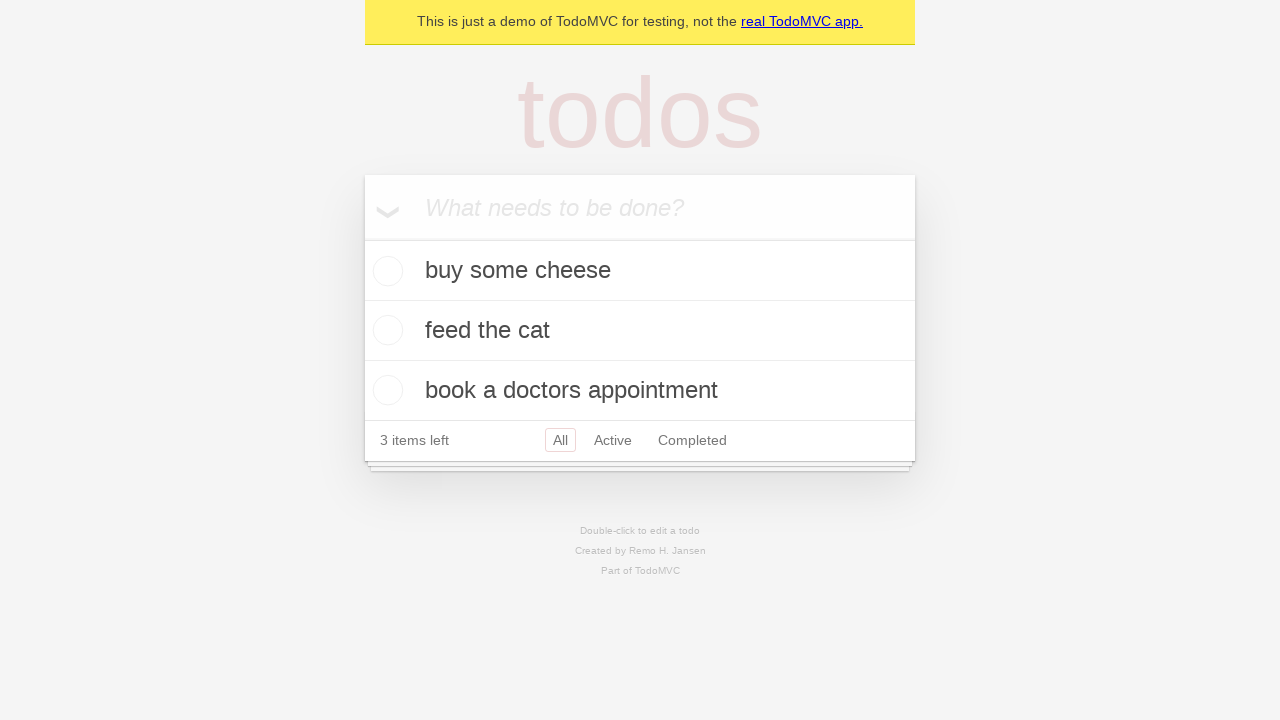

Checked the first todo item at (385, 271) on .todo-list li .toggle >> nth=0
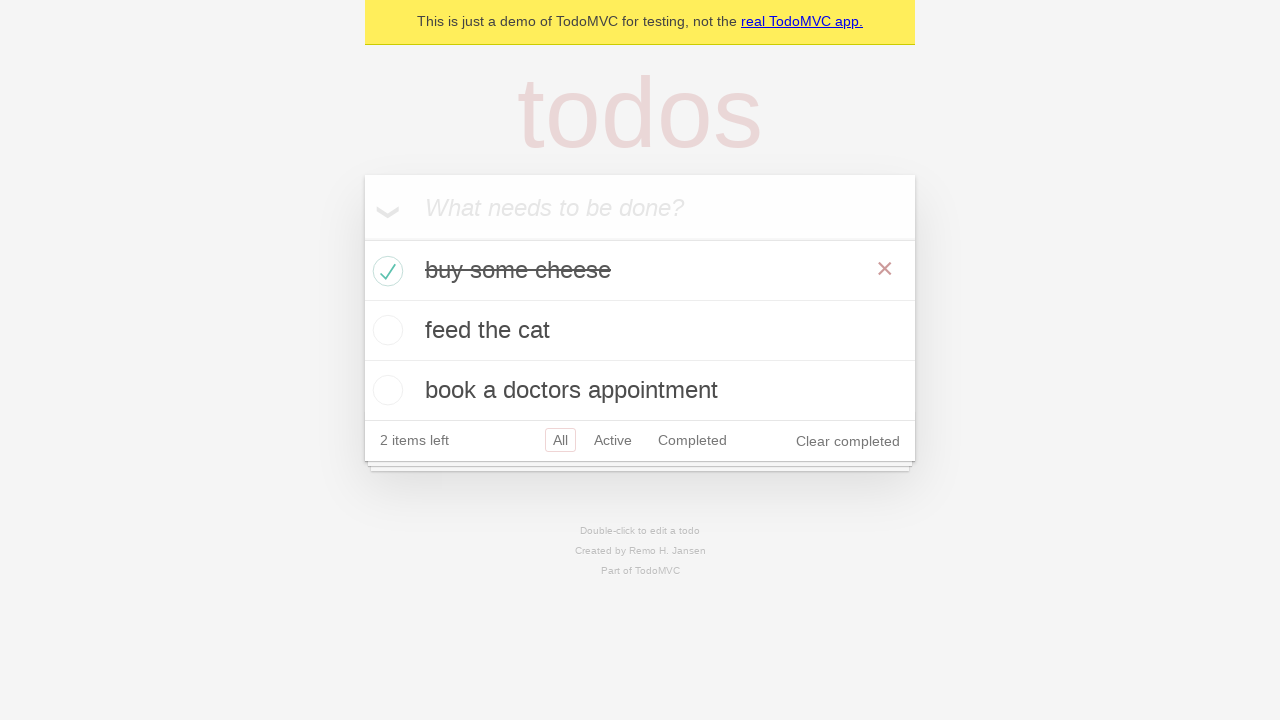

Clicked Clear completed button to remove completed todos at (848, 441) on internal:role=button[name="Clear completed"i]
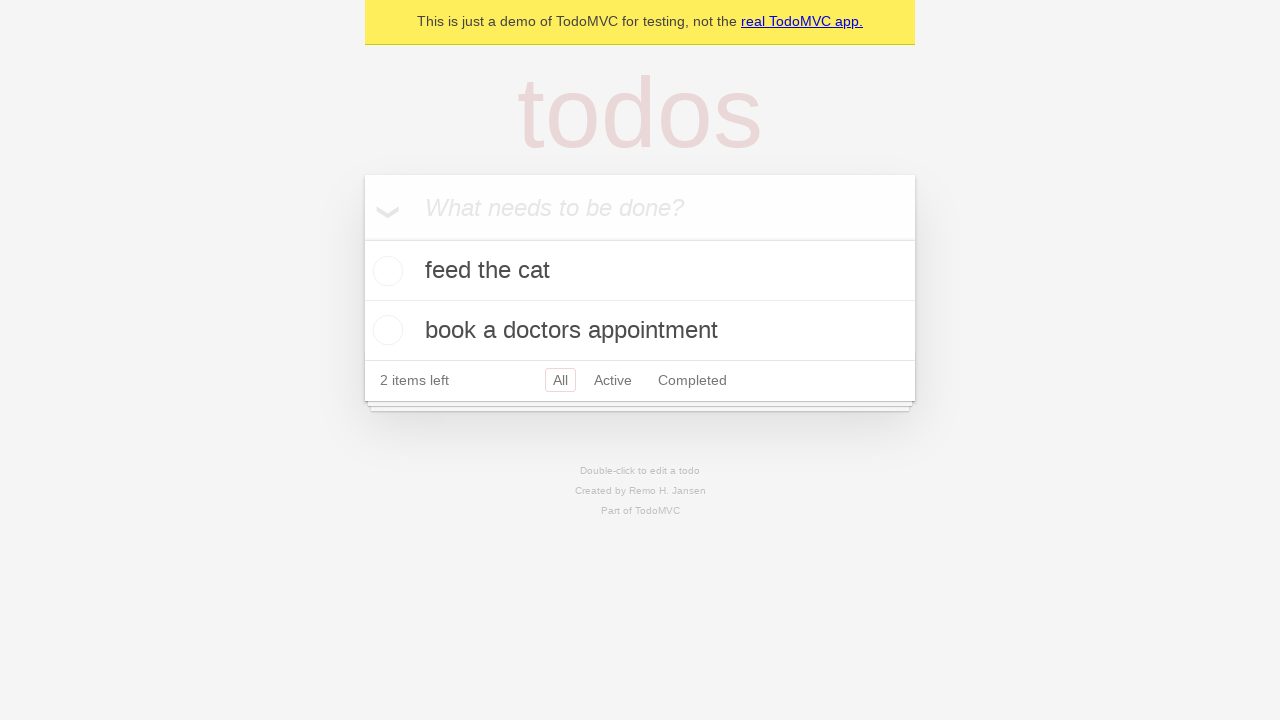

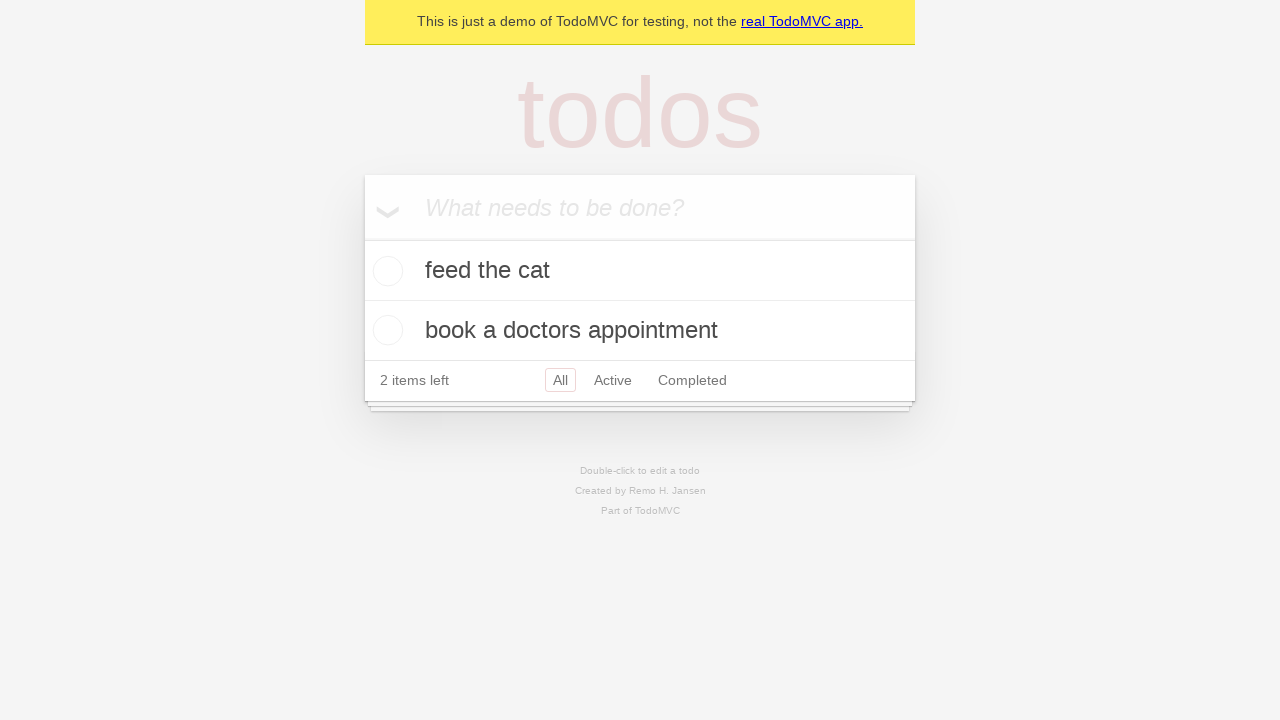